Tests the Disappearing Elements page by navigating to it and attempting to find all 5 menu options, refreshing the page until all options are visible (since some elements randomly disappear).

Starting URL: http://the-internet.herokuapp.com/

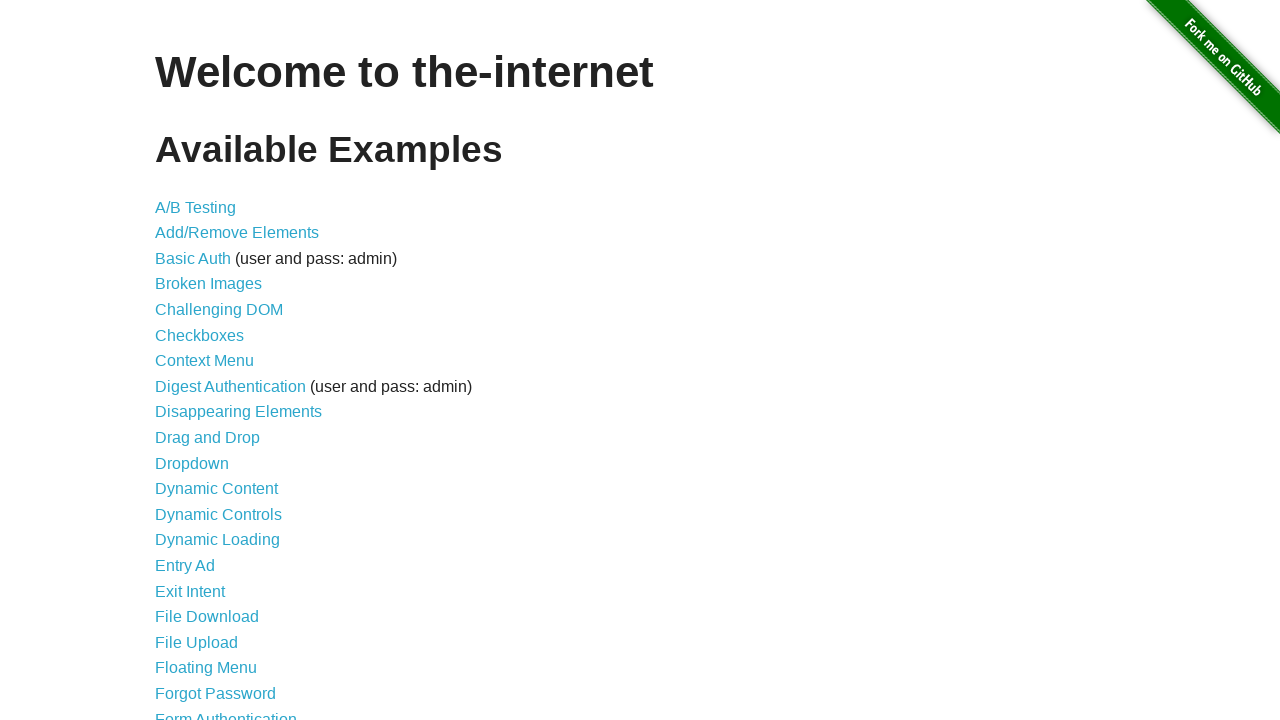

Clicked on 'Disappearing Elements' link at (238, 412) on text=Disappearing Elements
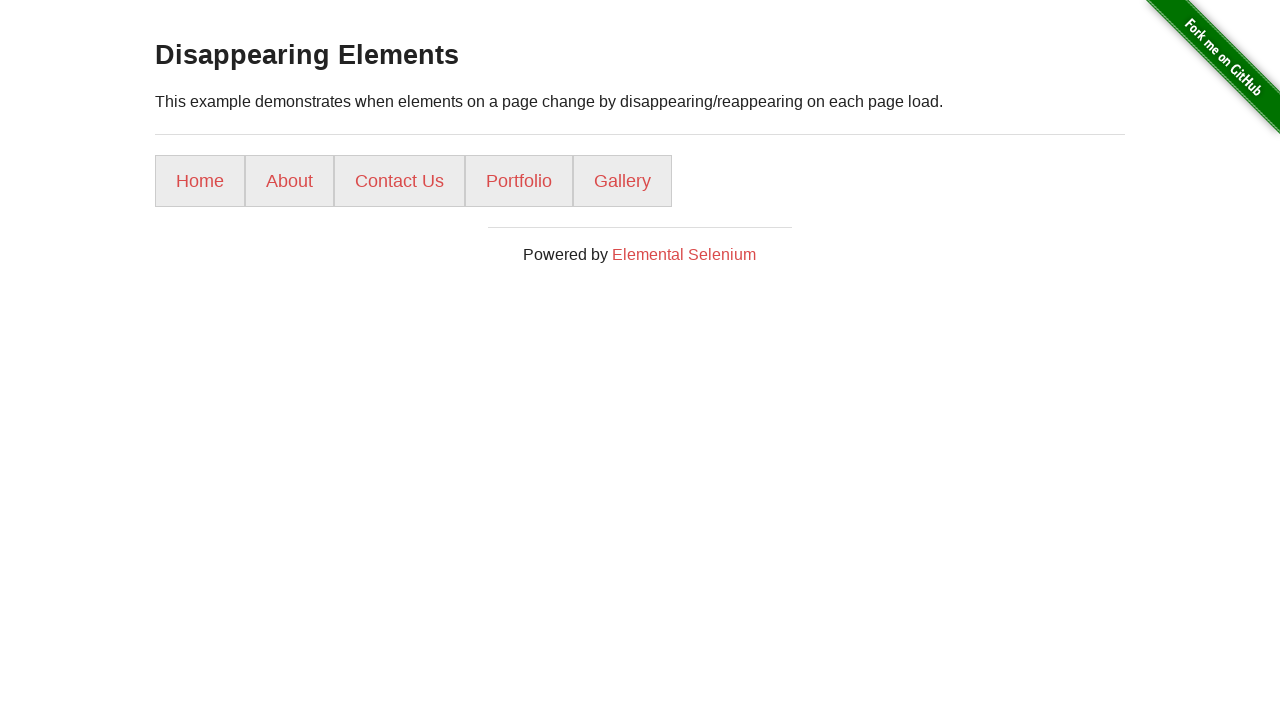

Menu loaded and menu items are visible
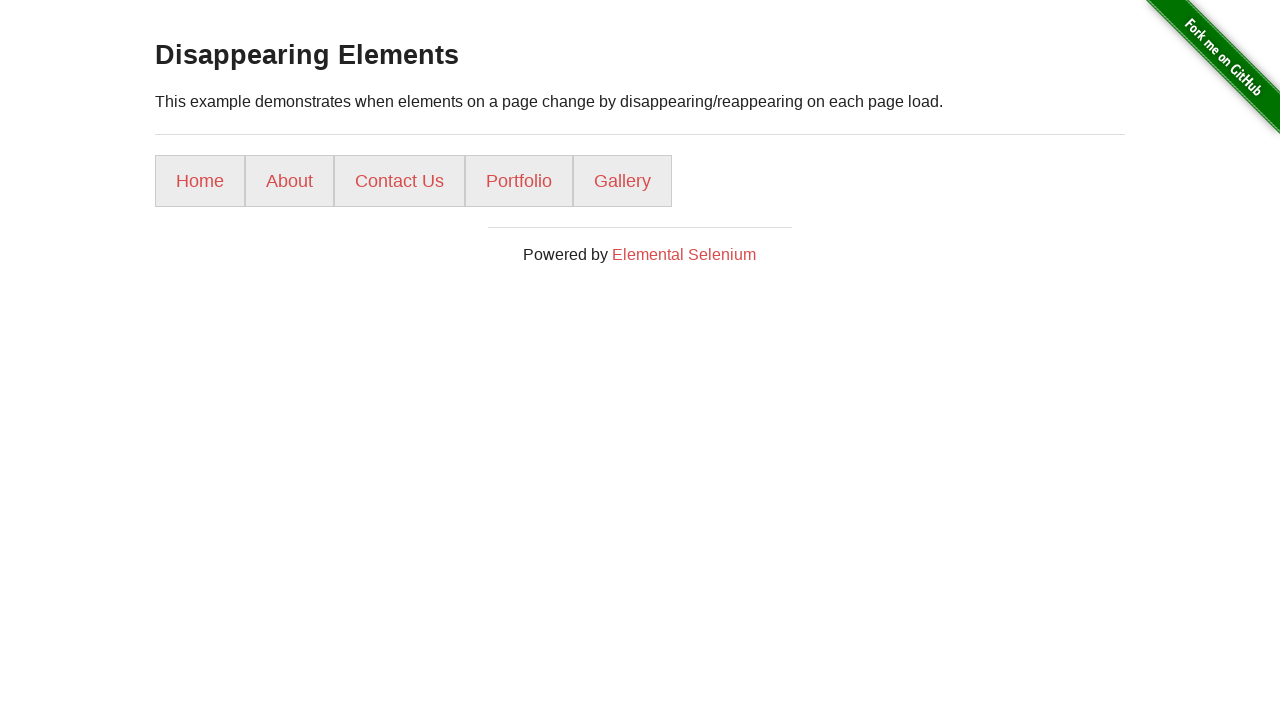

Retrieved 5 menu items from the page
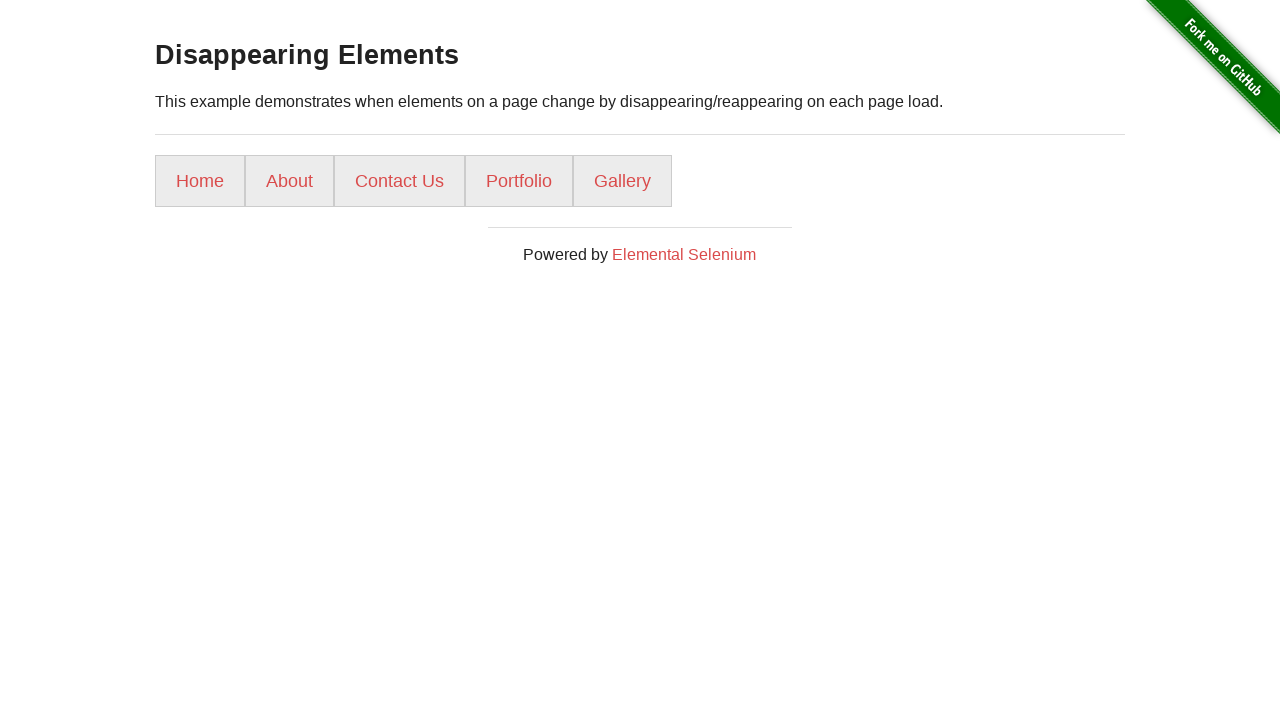

Verified that all 5 menu options are present
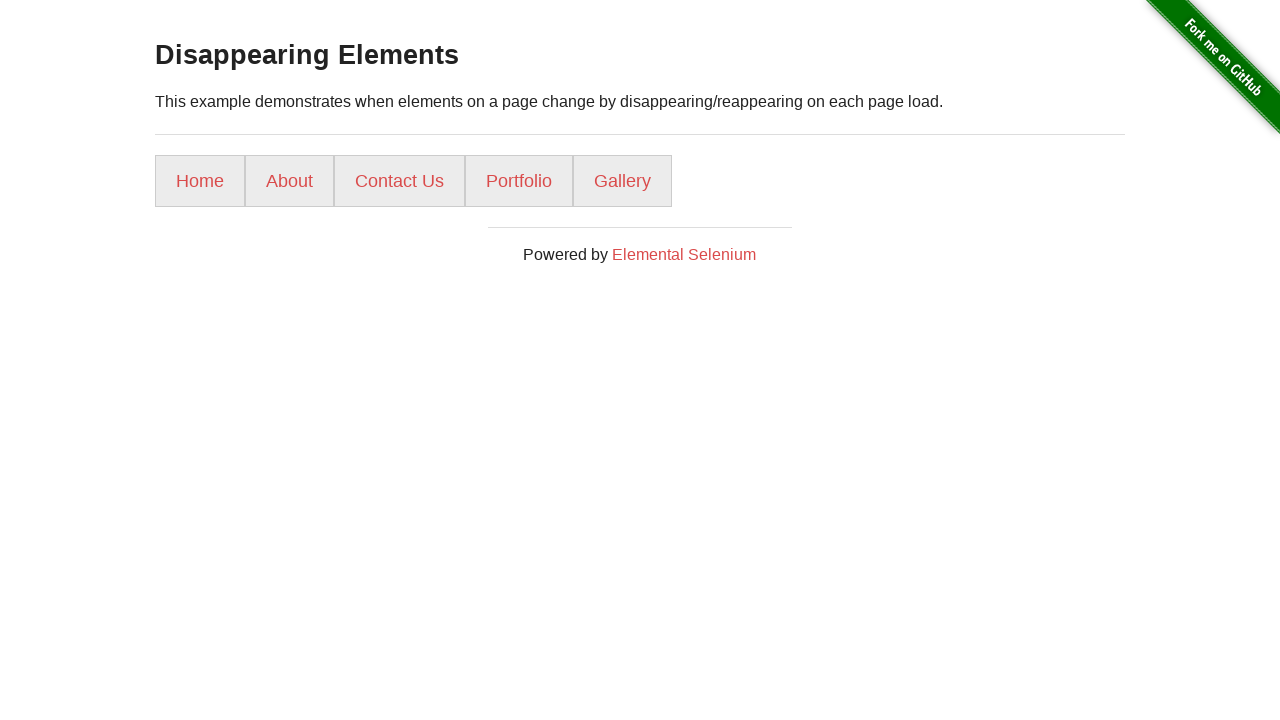

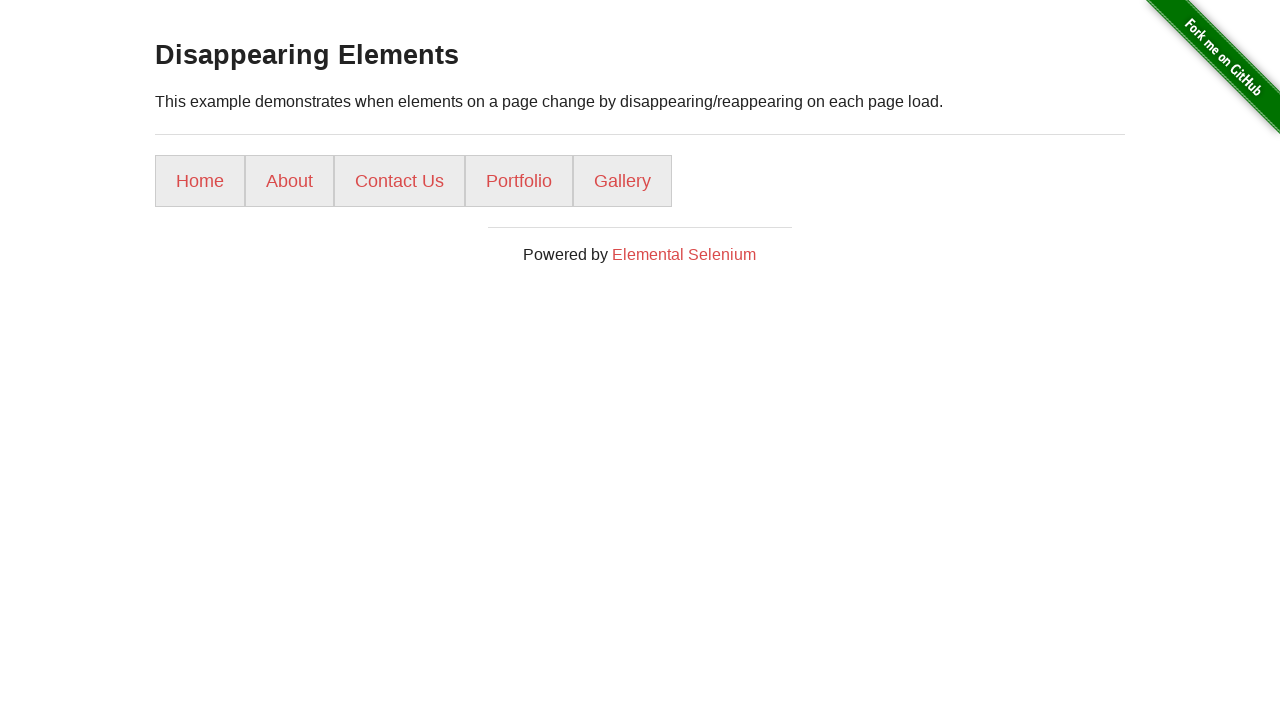